Tests the Text Box form on DemoQA by navigating to the Elements section, filling out the text box form with full name, email, current address, and permanent address, then submitting the form.

Starting URL: https://demoqa.com/

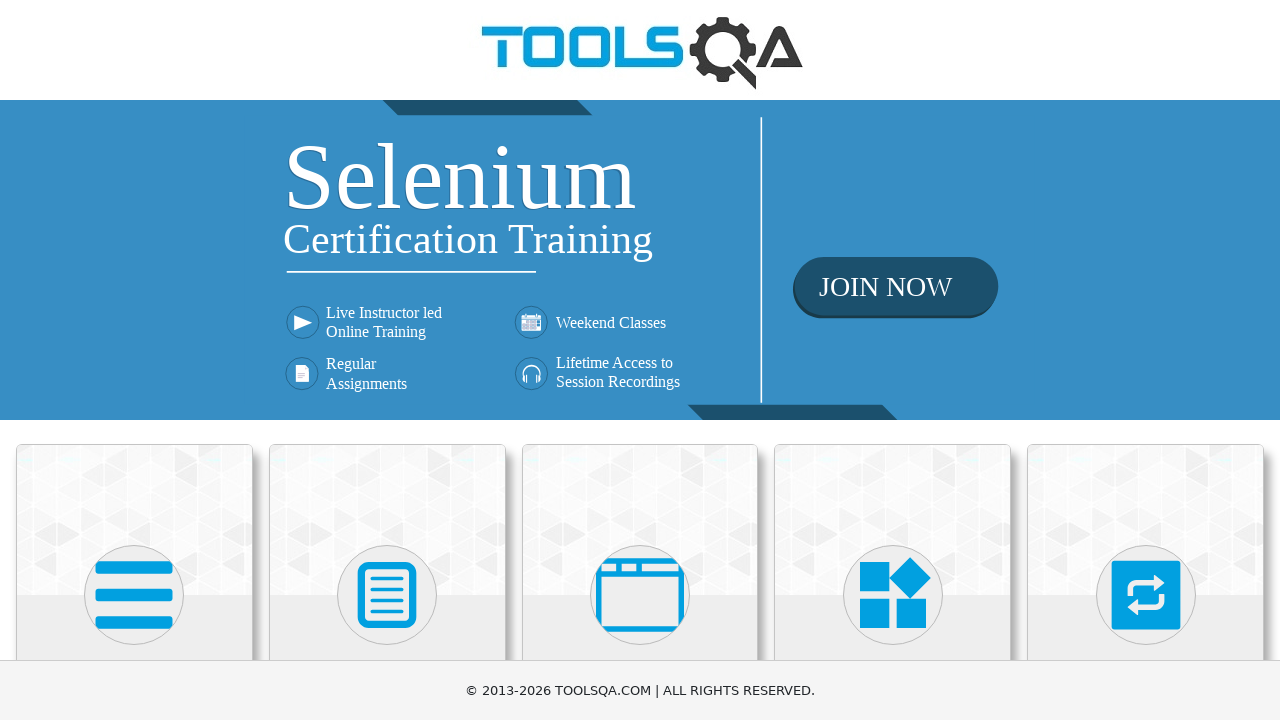

Clicked on Elements card at (134, 520) on (//div[@class='card mt-4 top-card'])[1]
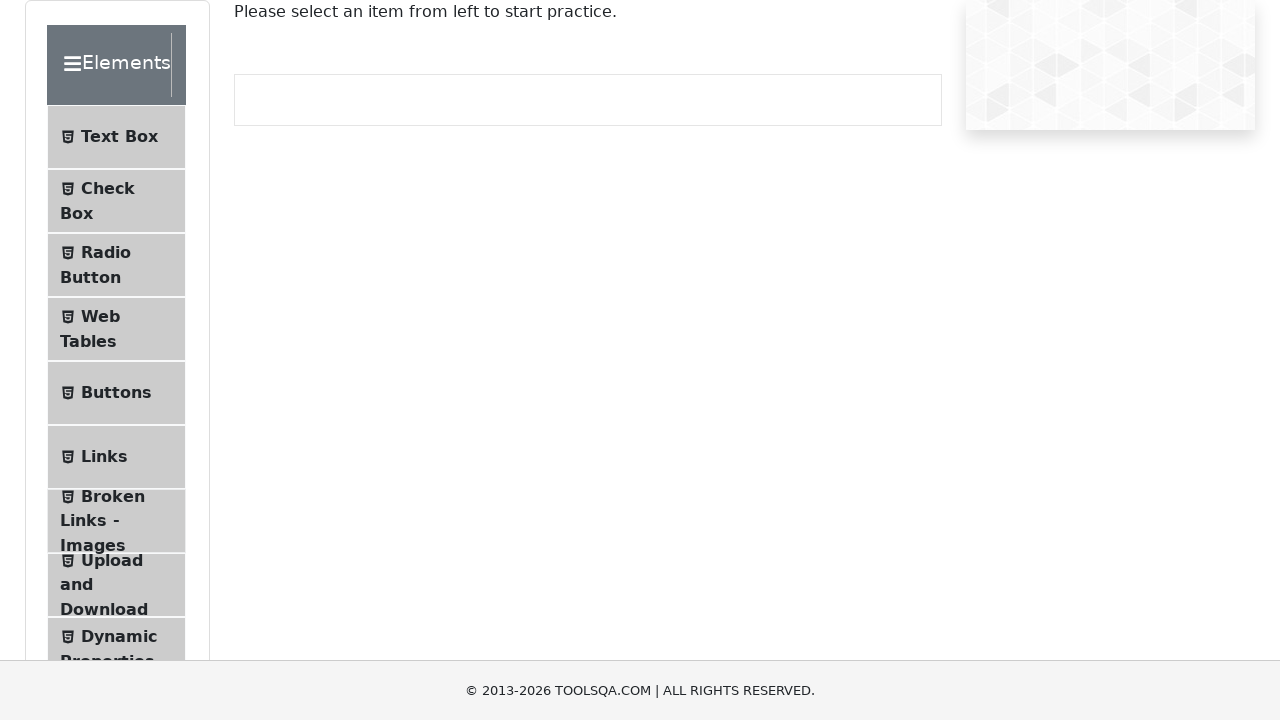

Clicked on Text Box menu item at (119, 137) on xpath=//span[text()='Text Box']
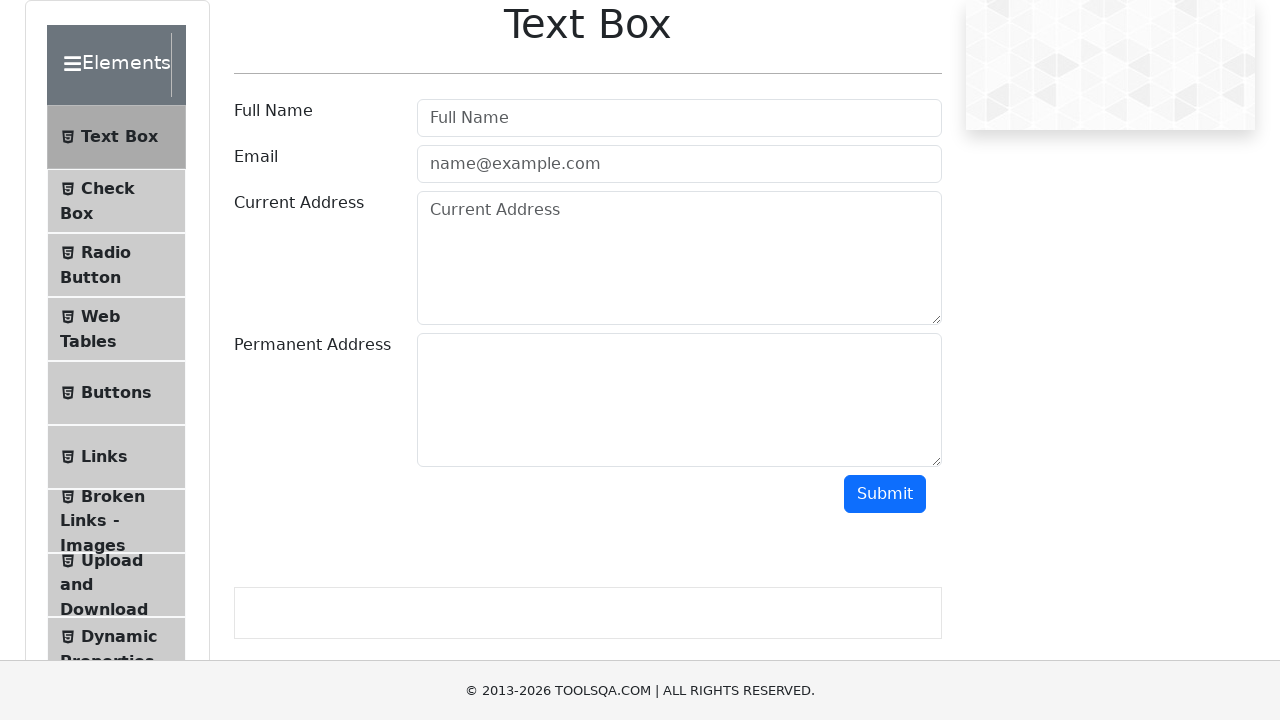

Filled full name field with 'Huyền Chinh' on input#userName
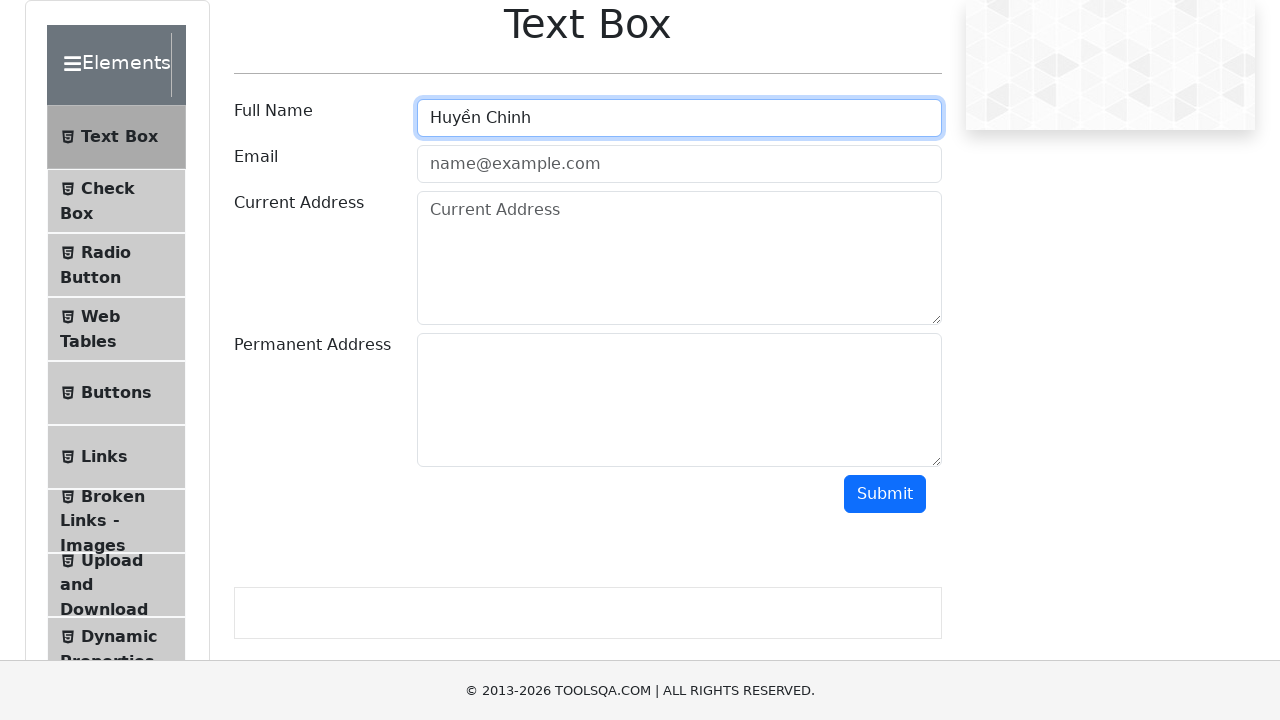

Filled email field with 'huyenchinh@gmail.com' on input#userEmail
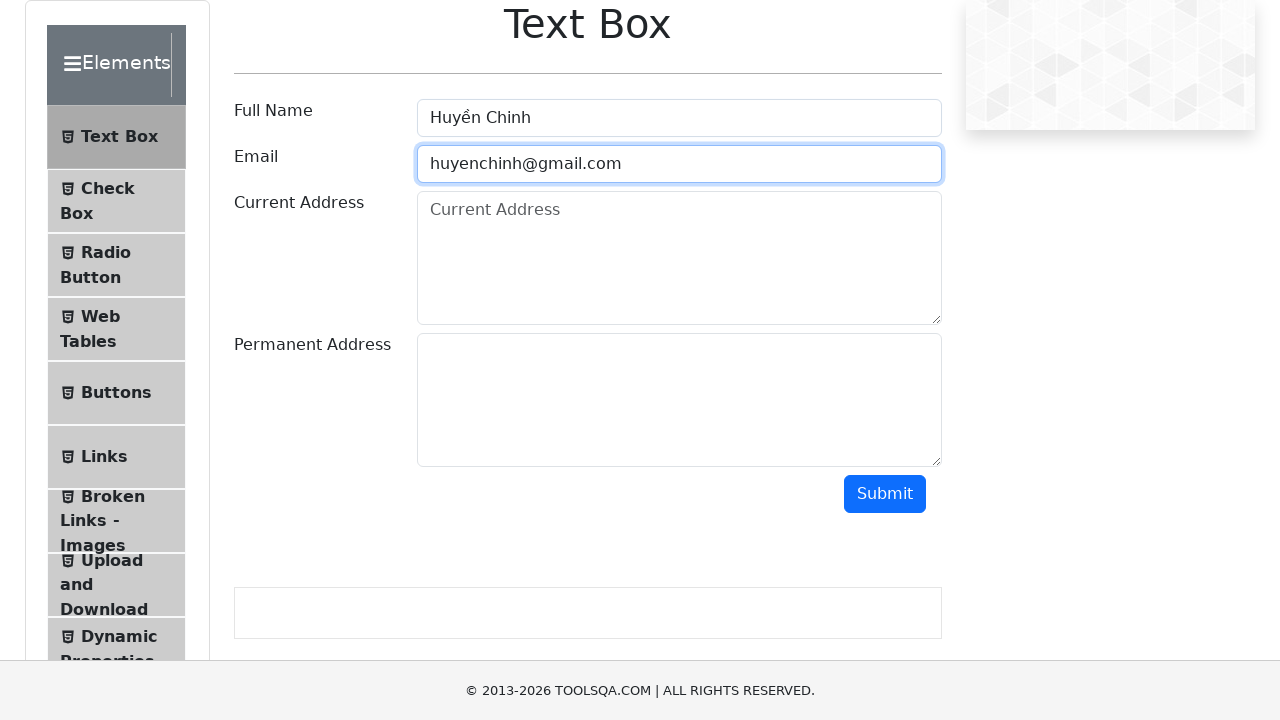

Filled current address field with 'Hà Nội' on textarea#currentAddress
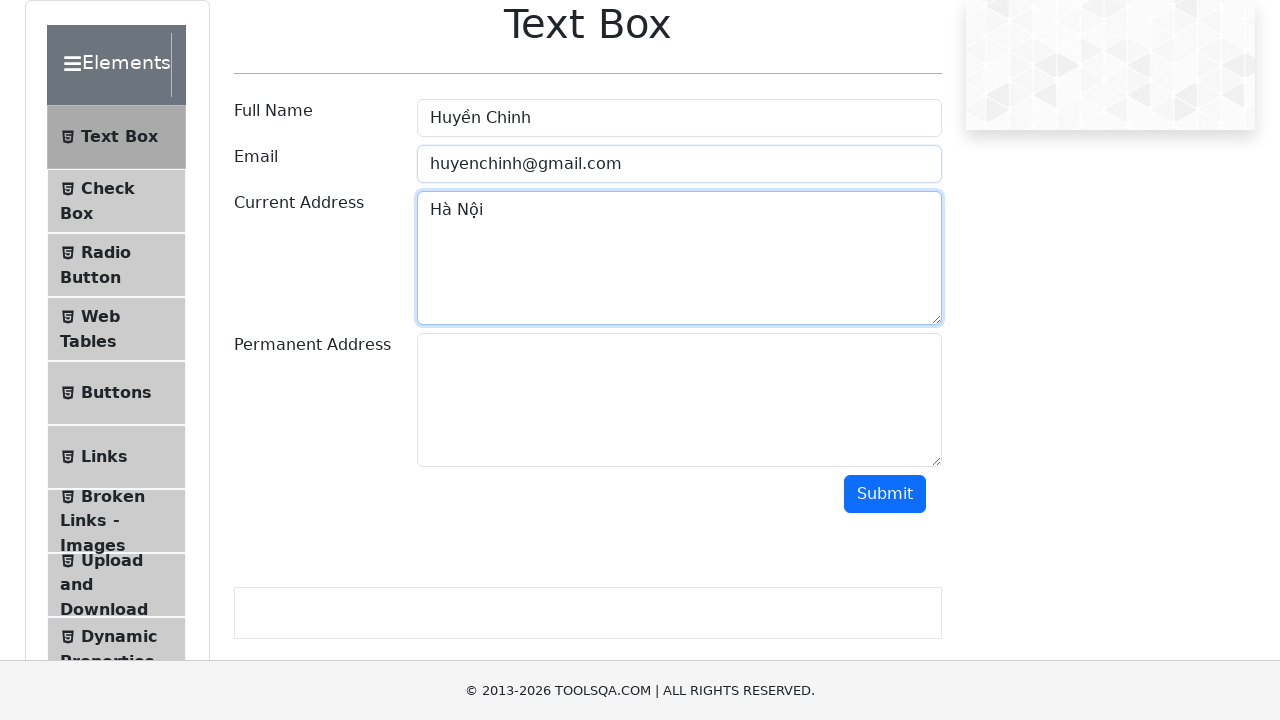

Filled permanent address field with 'Thái Bình' on textarea#permanentAddress
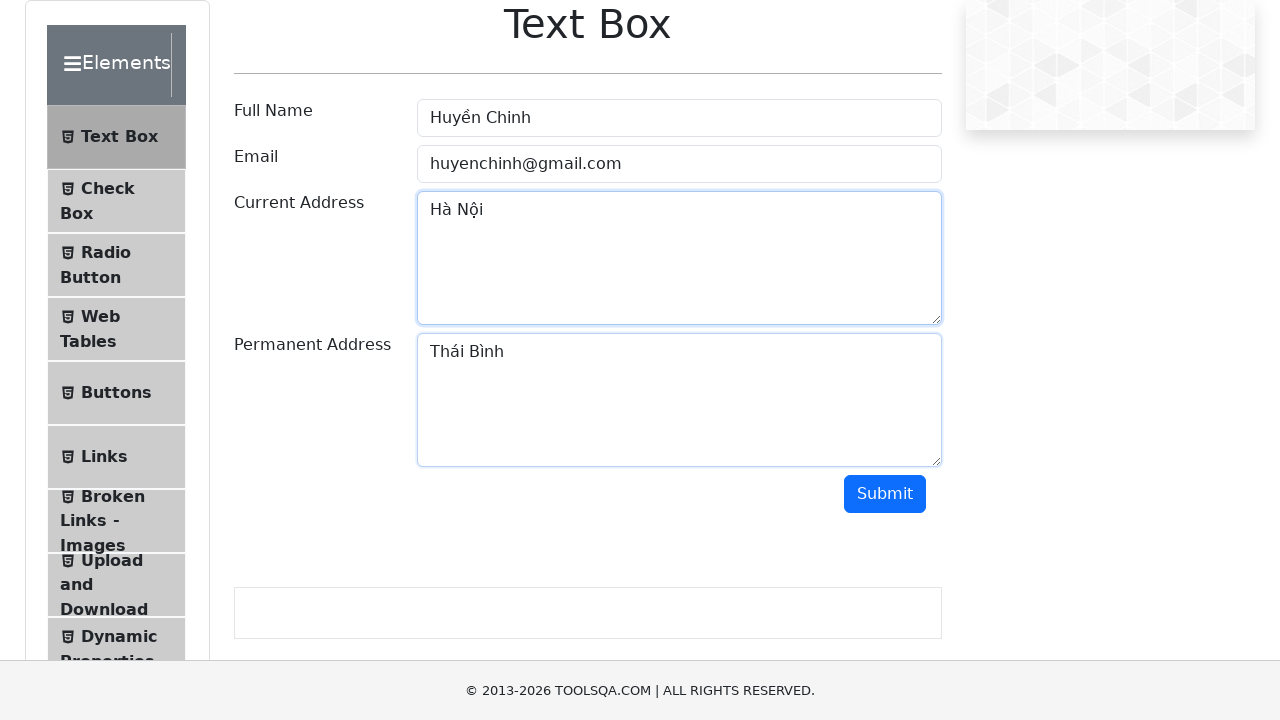

Clicked submit button to submit the form at (885, 494) on button#submit
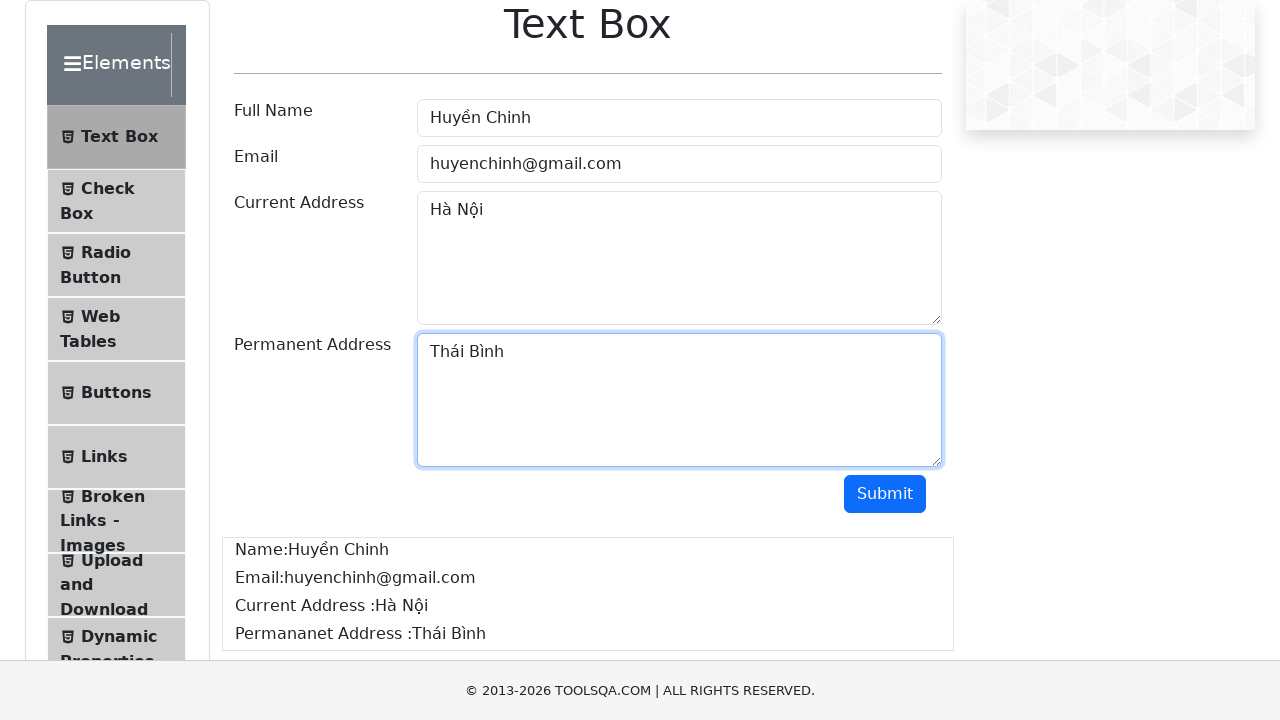

Form submission completed and output displayed
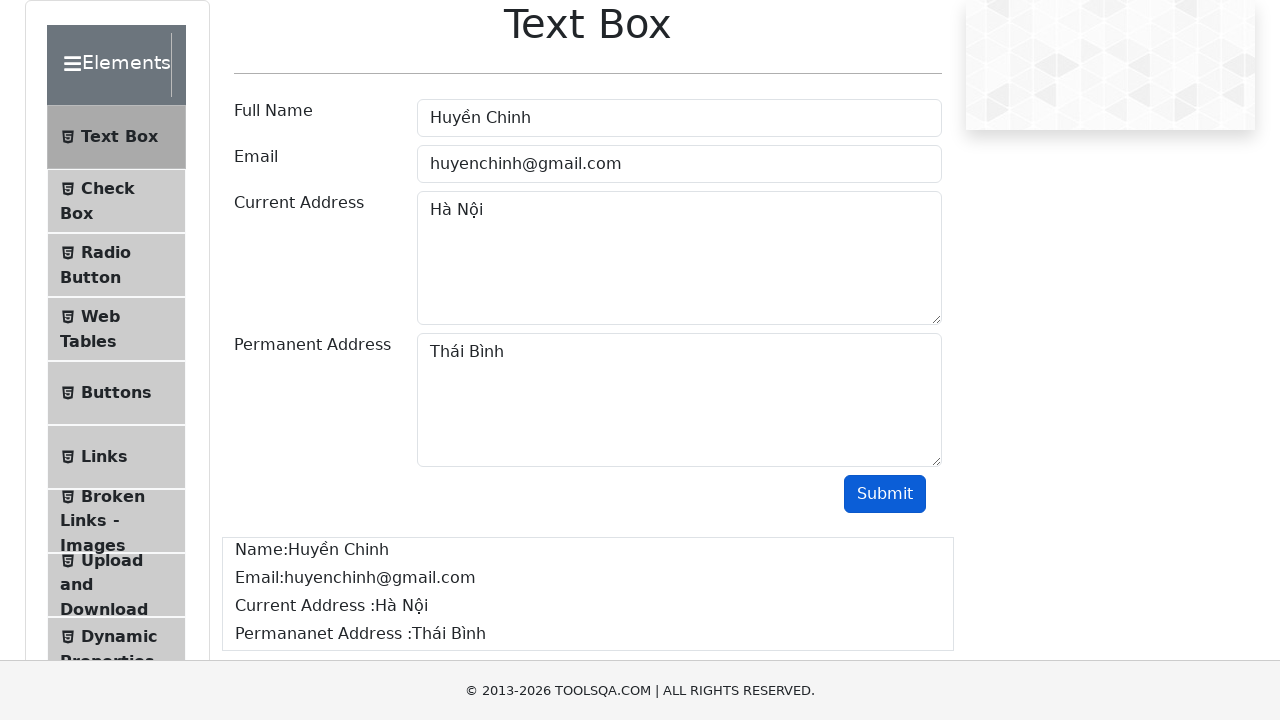

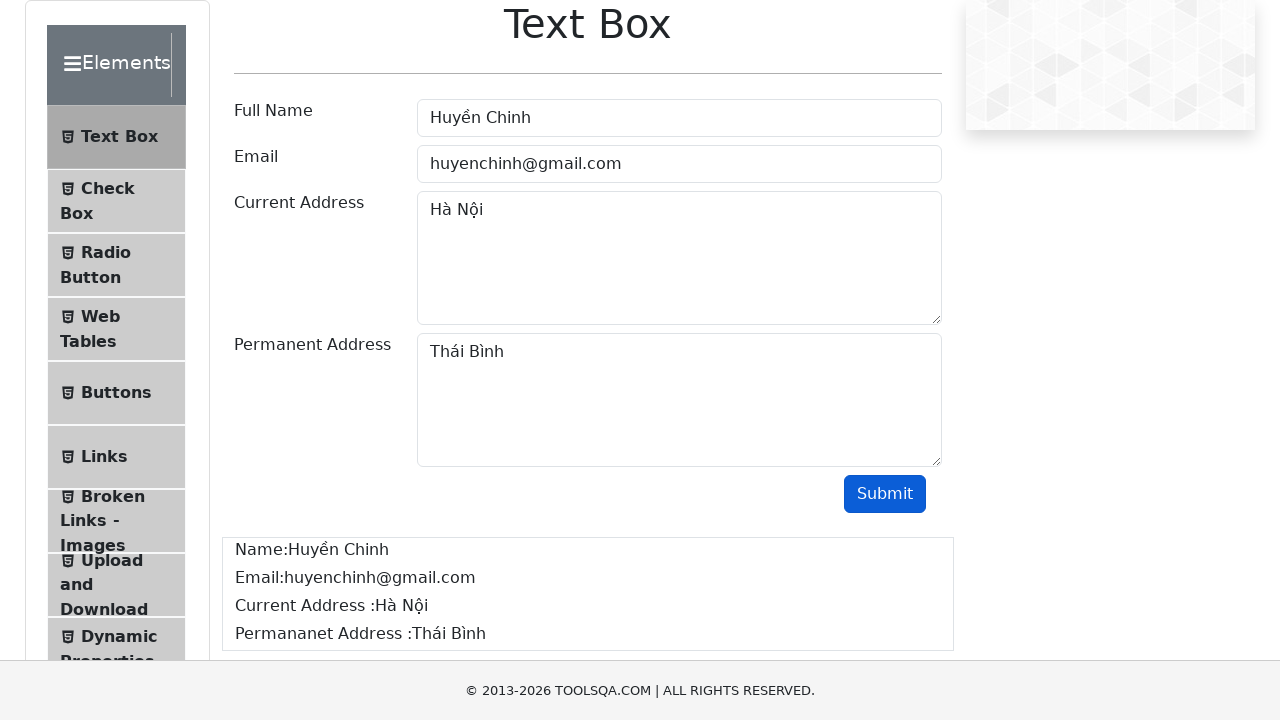